Tests alert handling by clicking a button that triggers an alert and then accepting/dismissing the alert dialog

Starting URL: https://formy-project.herokuapp.com/switch-window

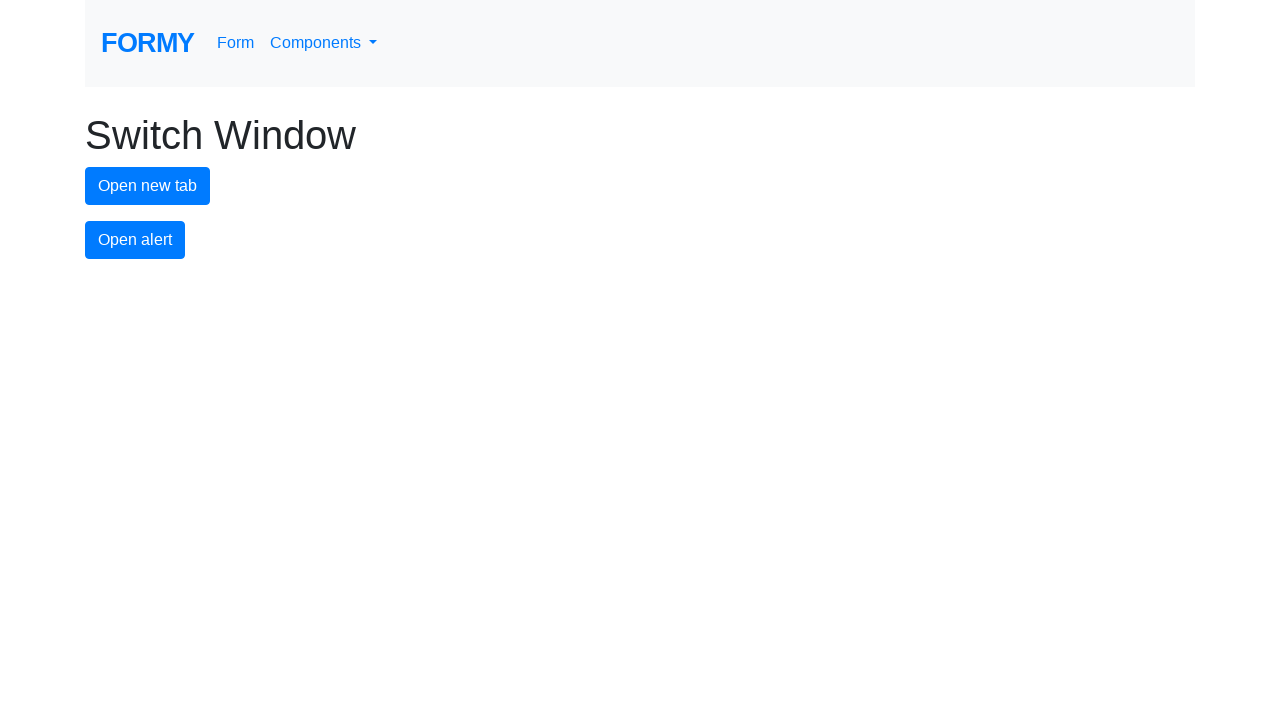

Clicked alert button to trigger alert dialog at (135, 240) on #alert-button
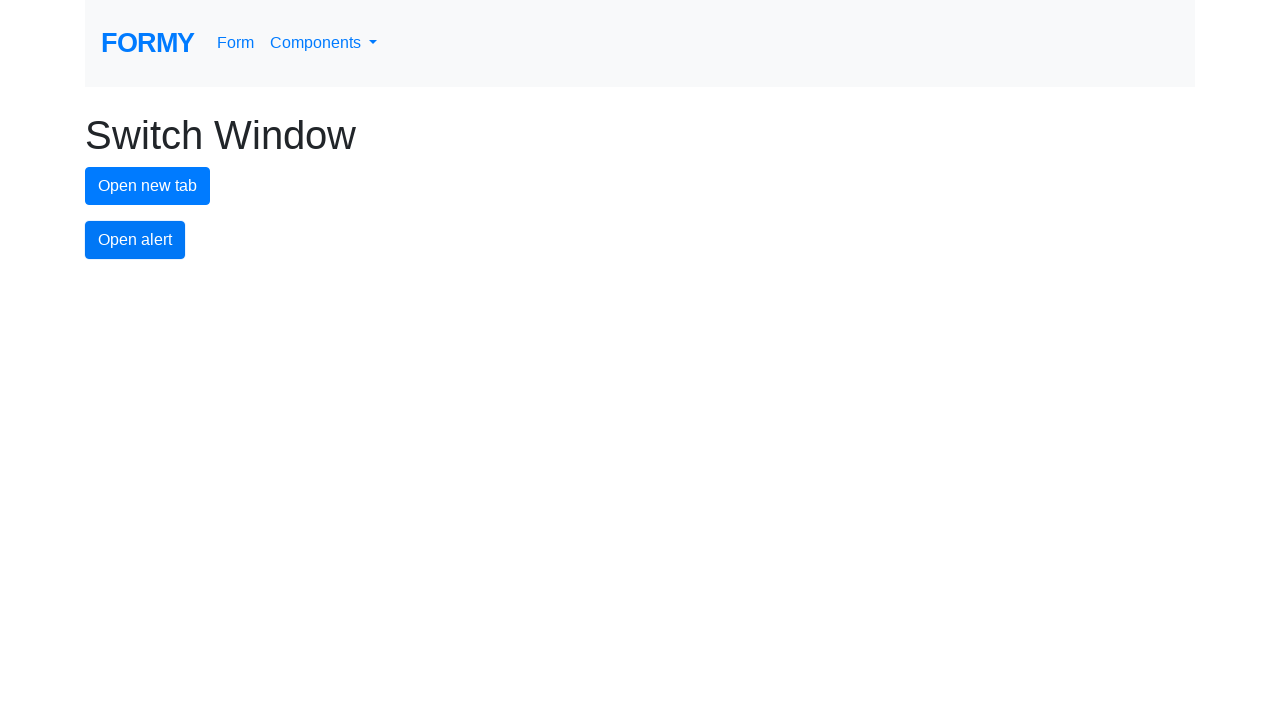

Set up dialog handler to accept alert
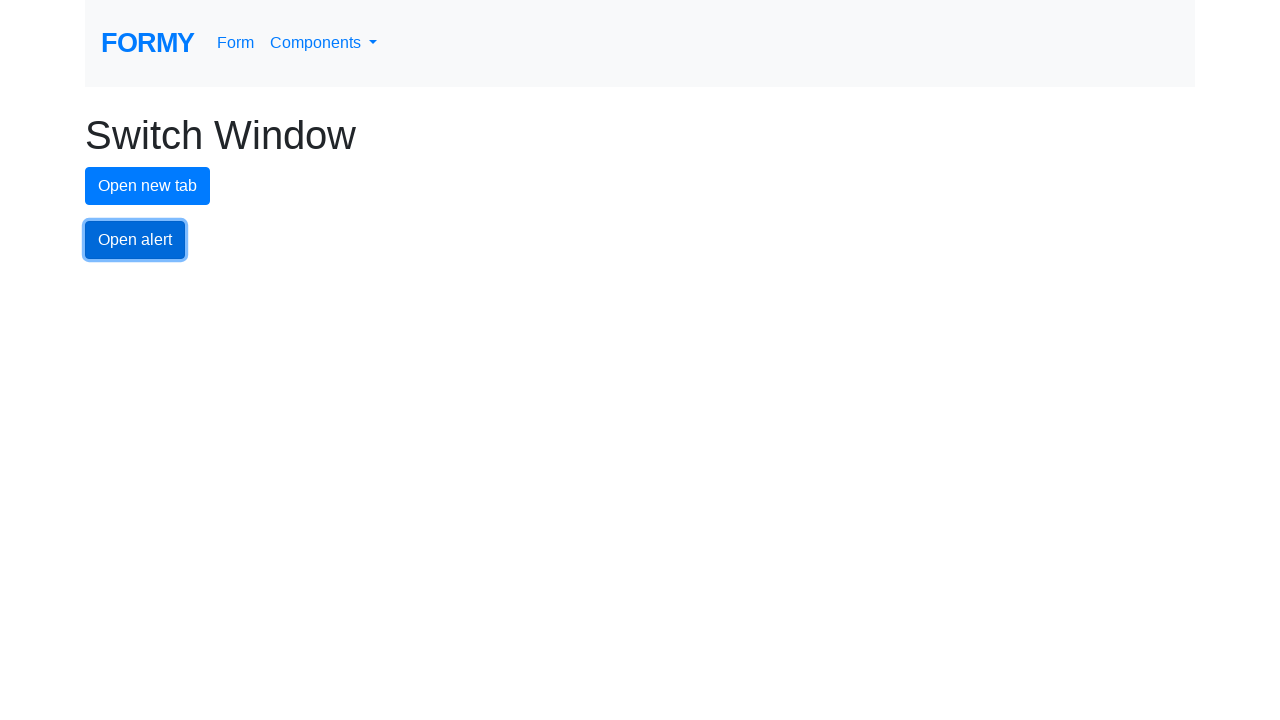

Waited 500ms for dialog to be processed
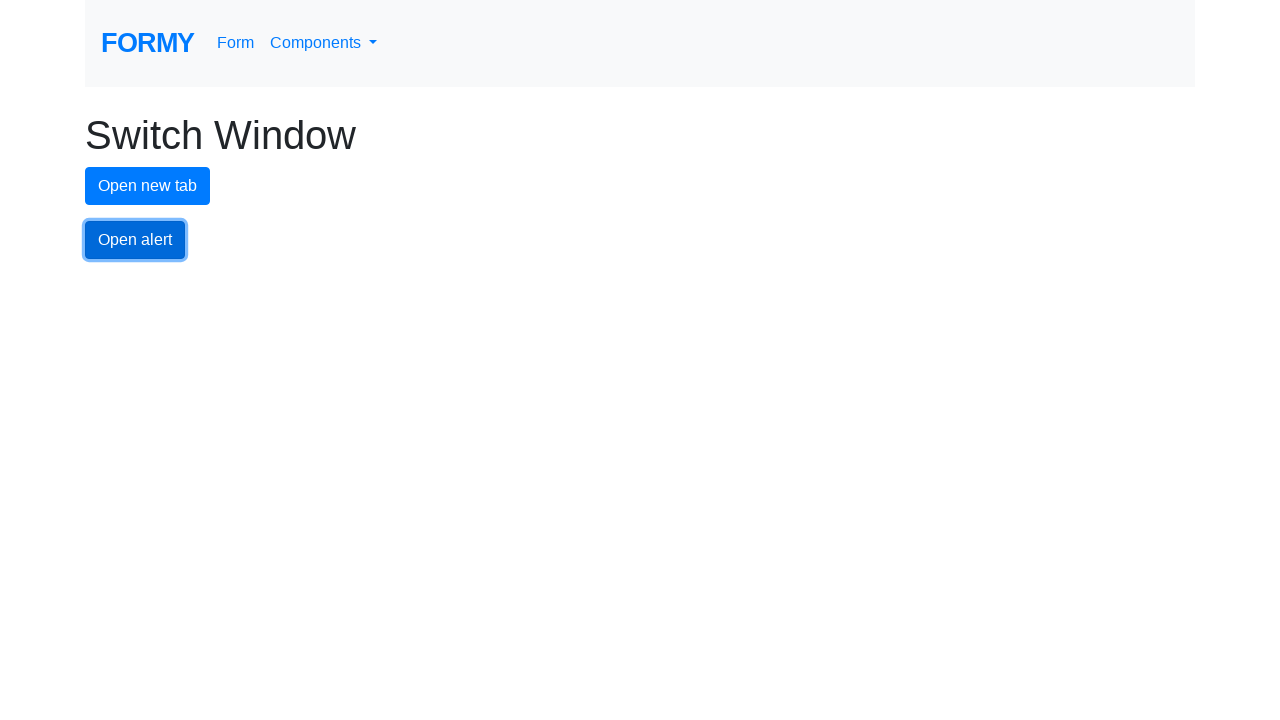

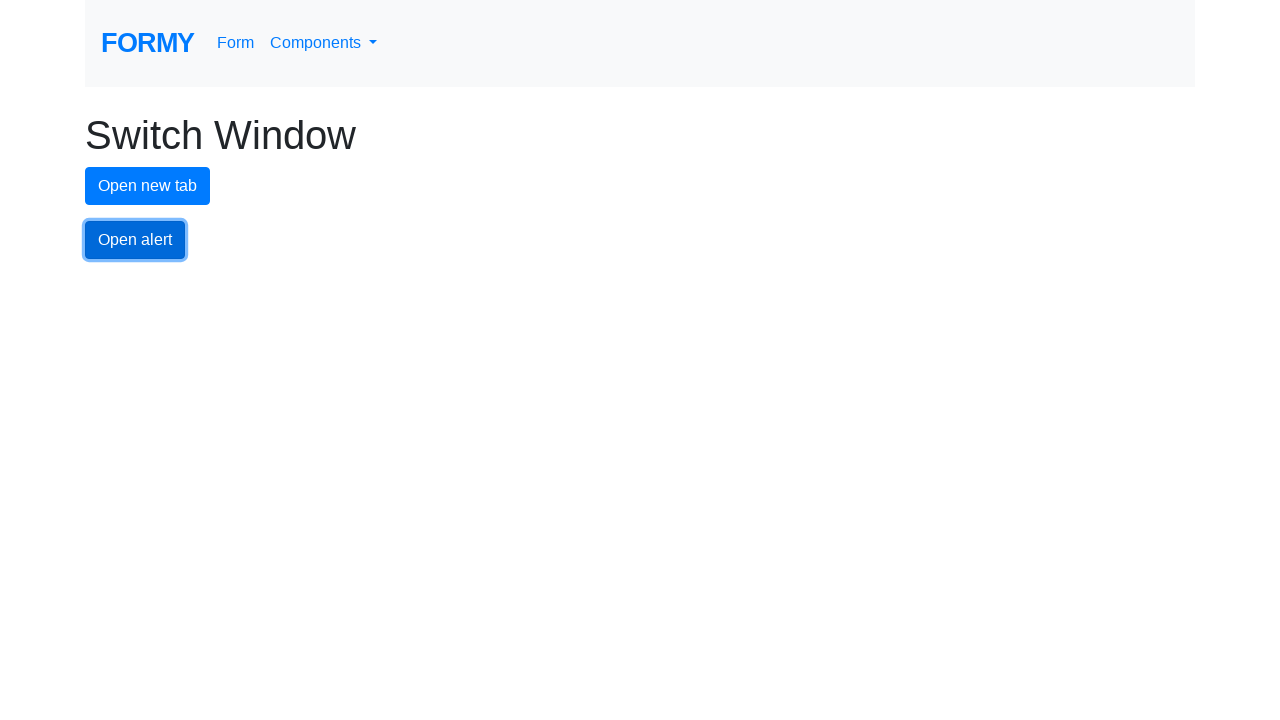